Tests opting out of A/B tests by adding an opt-out cookie, refreshing the page, and verifying the heading text changes to indicate no A/B test is active.

Starting URL: http://the-internet.herokuapp.com/abtest

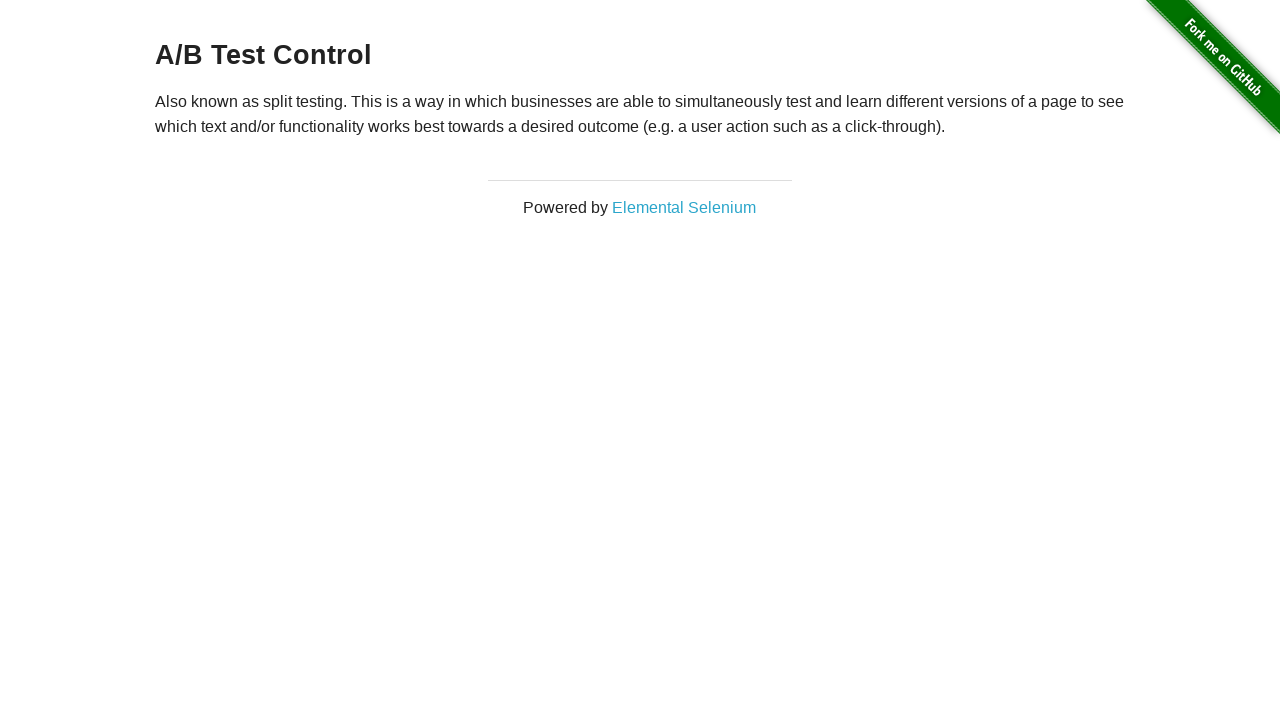

Retrieved initial heading text to verify A/B test is active
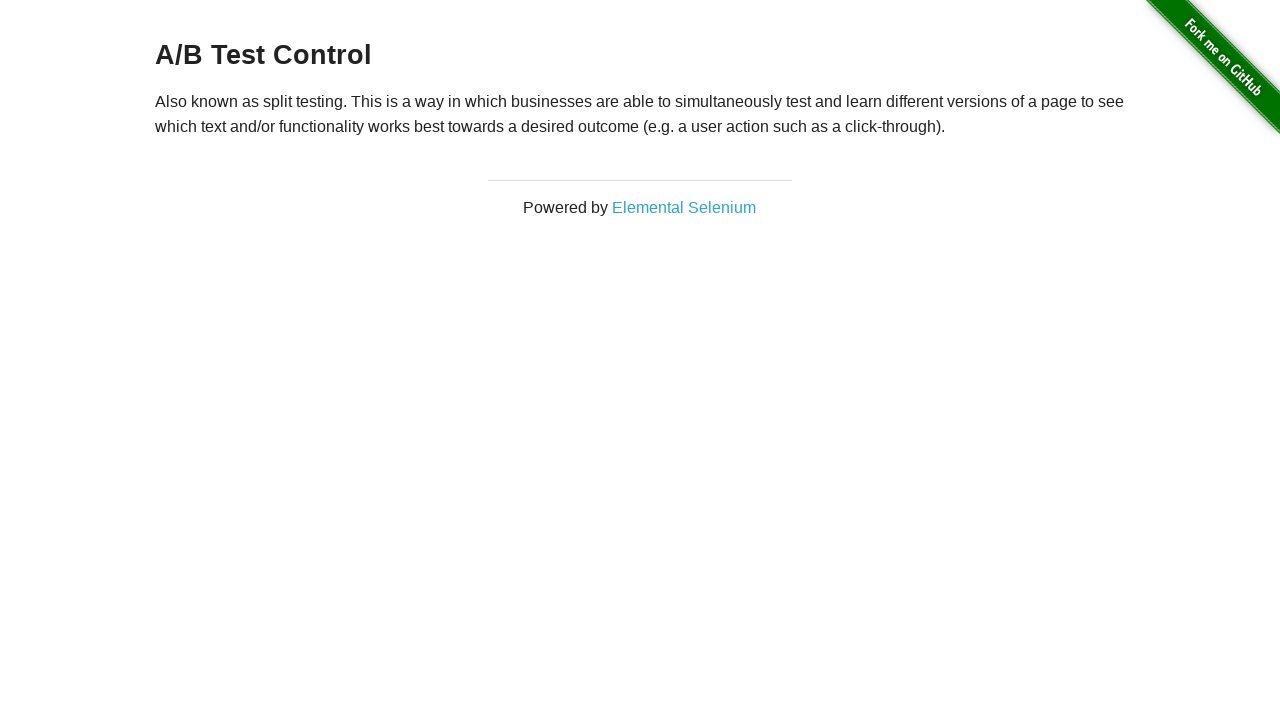

Asserted that heading is one of the A/B test variations
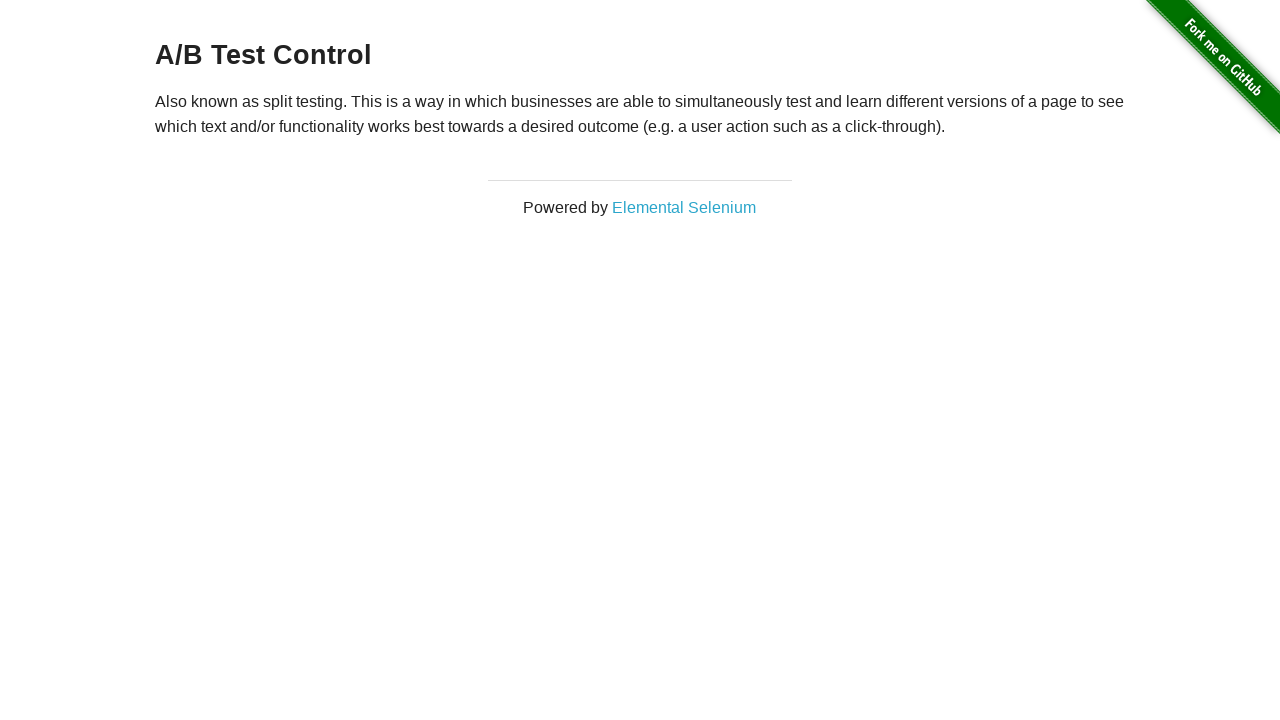

Added optimizelyOptOut cookie to opt out of A/B tests
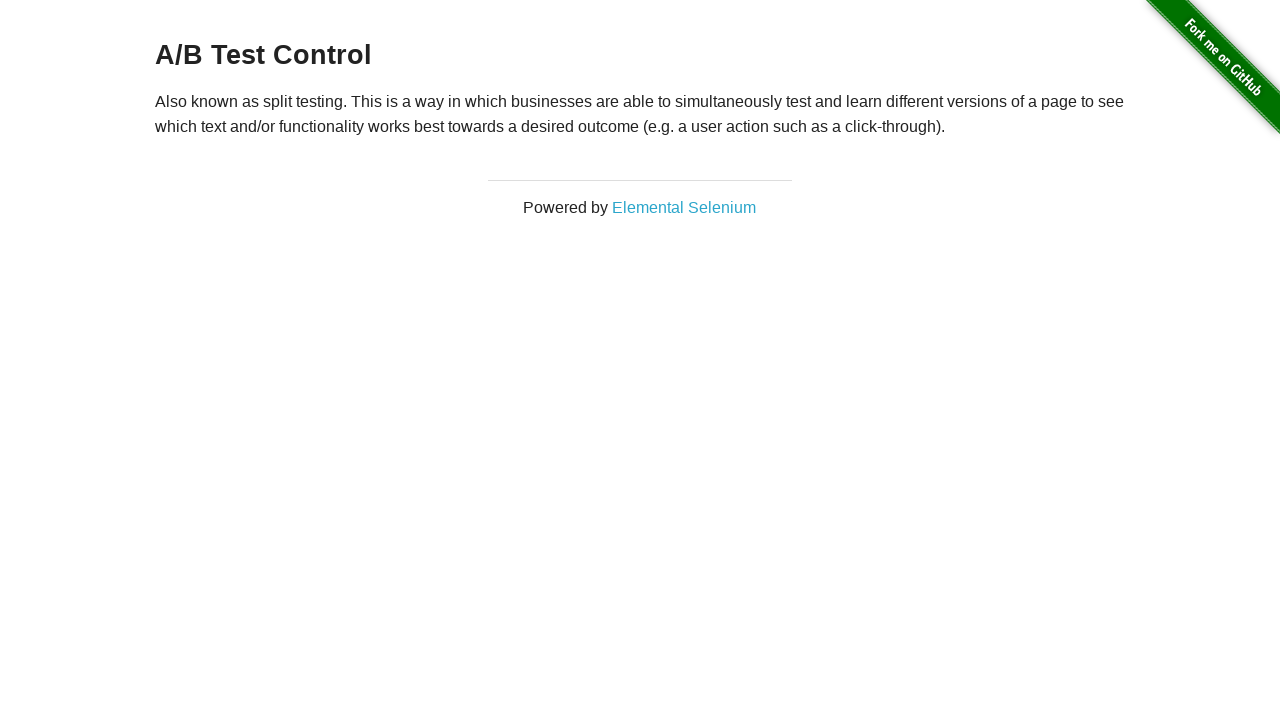

Reloaded the page to apply the opt-out cookie
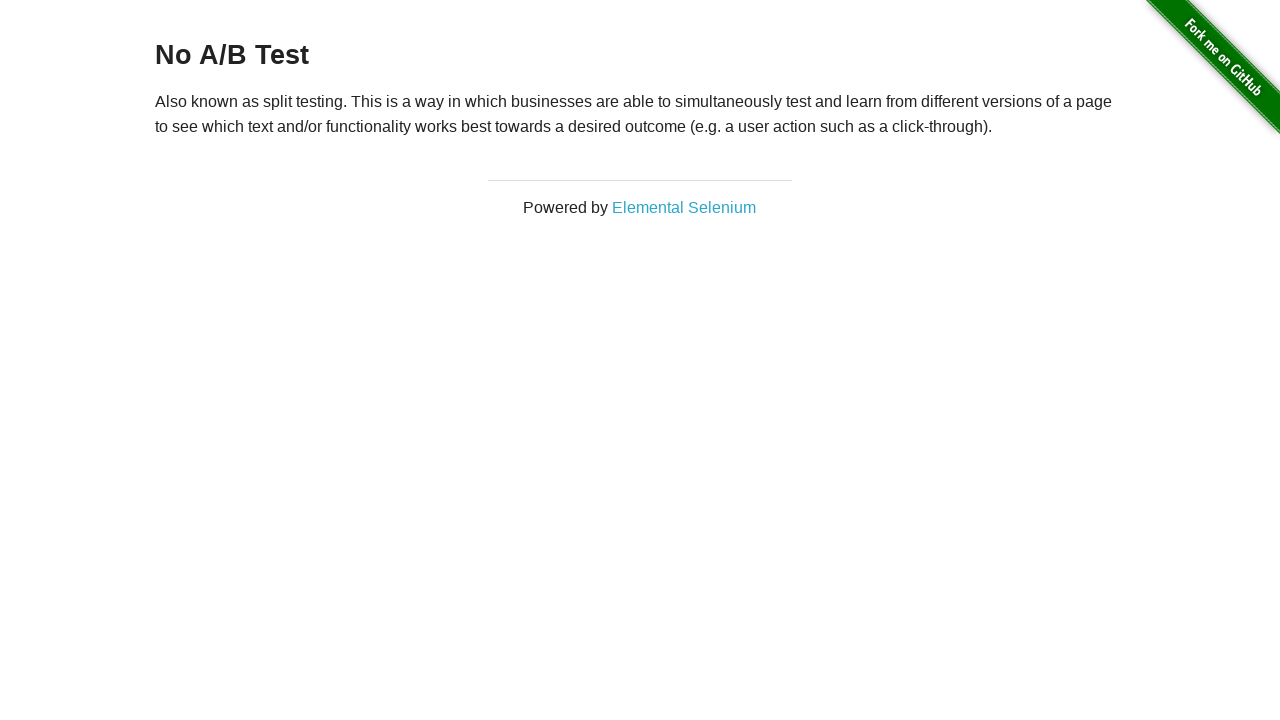

Retrieved heading text after page reload to verify opt-out
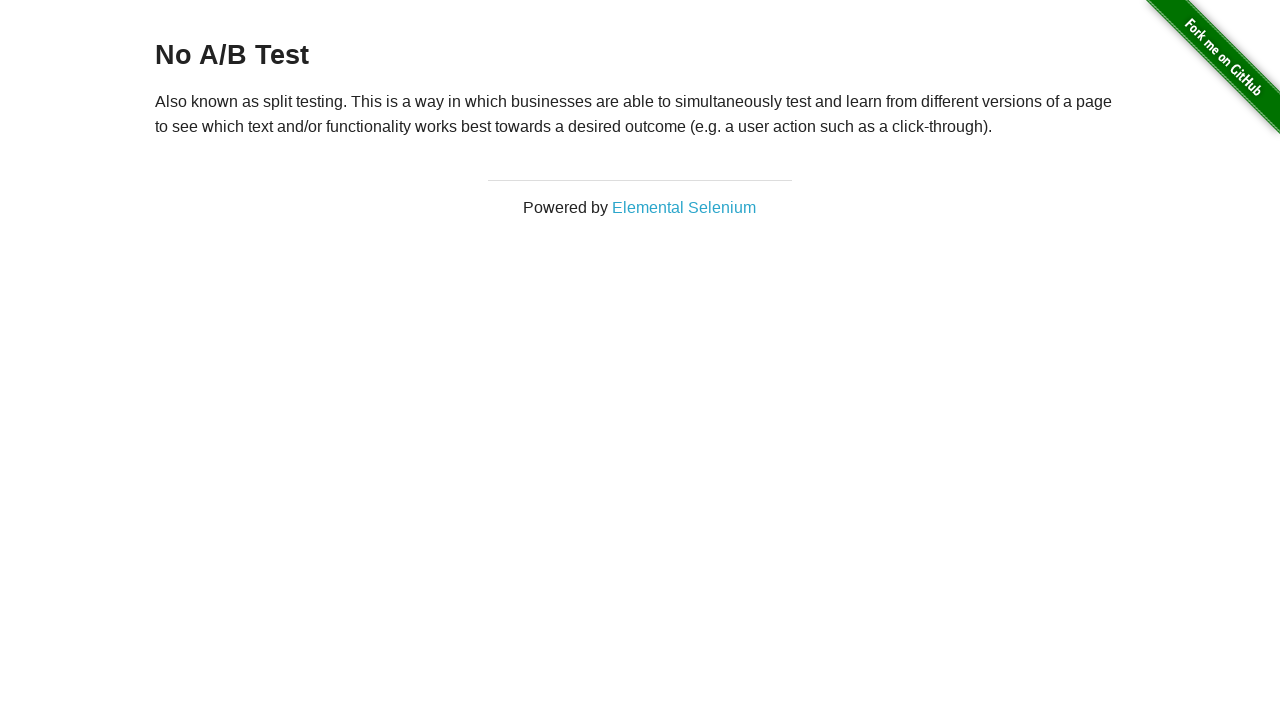

Asserted that heading changed to 'No A/B Test', confirming successful opt-out
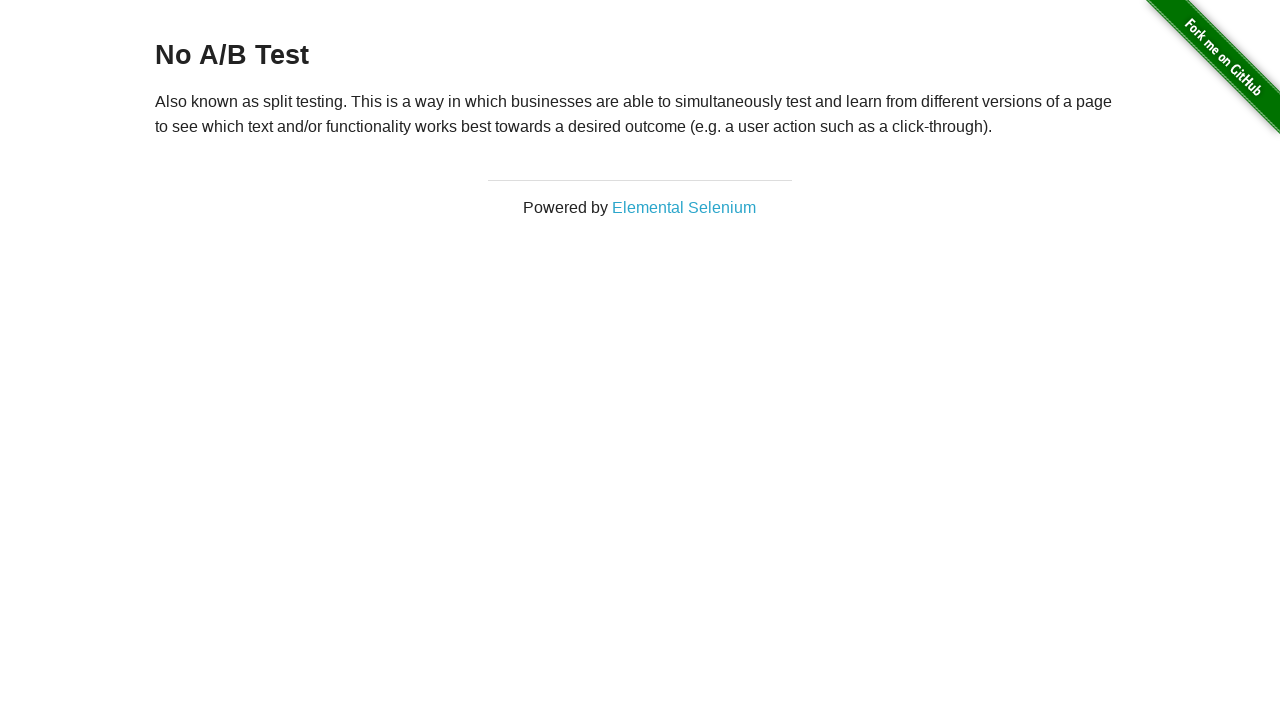

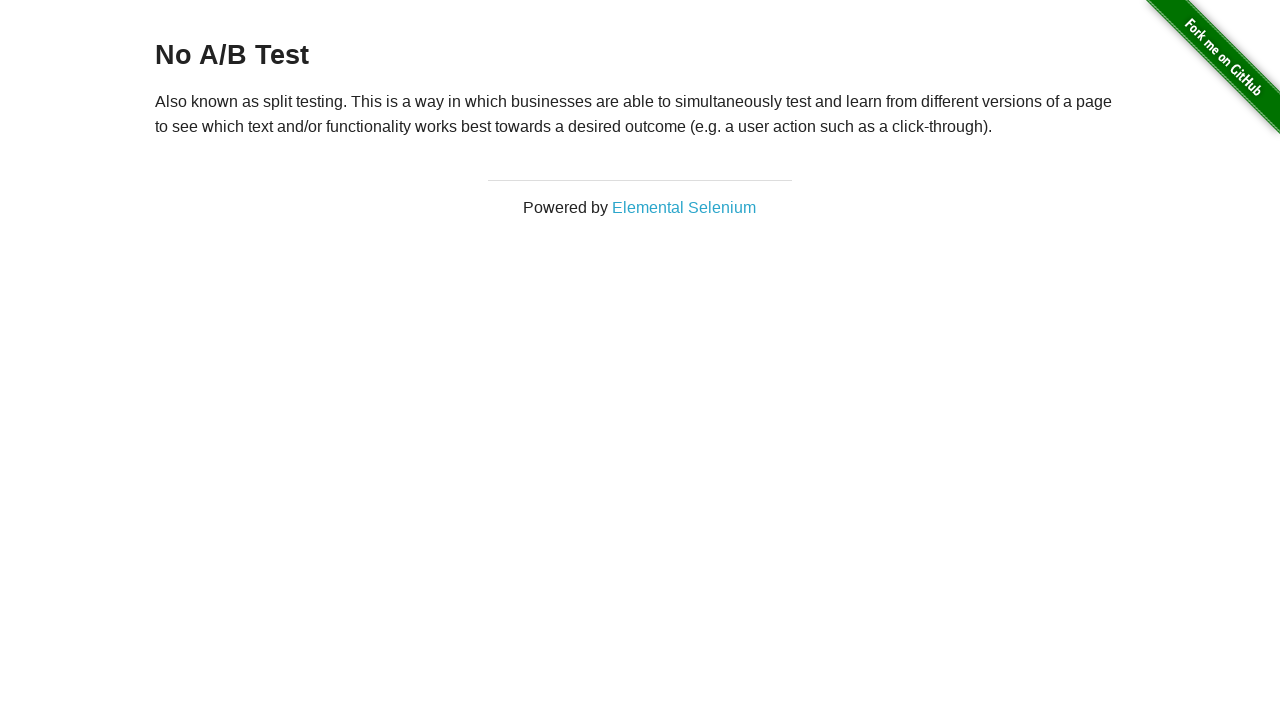